Tests number input field functionality by entering a value, clearing it, and entering a new value

Starting URL: http://the-internet.herokuapp.com/inputs

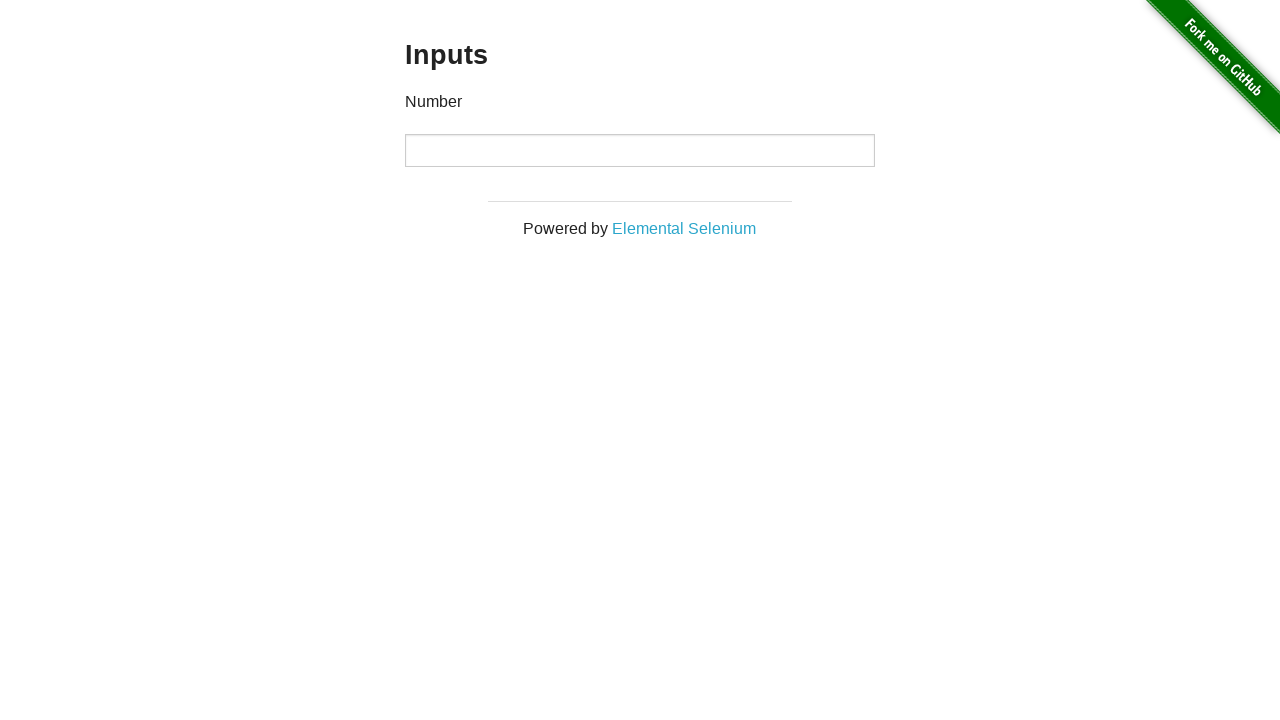

Filled number input field with value '1000' on input
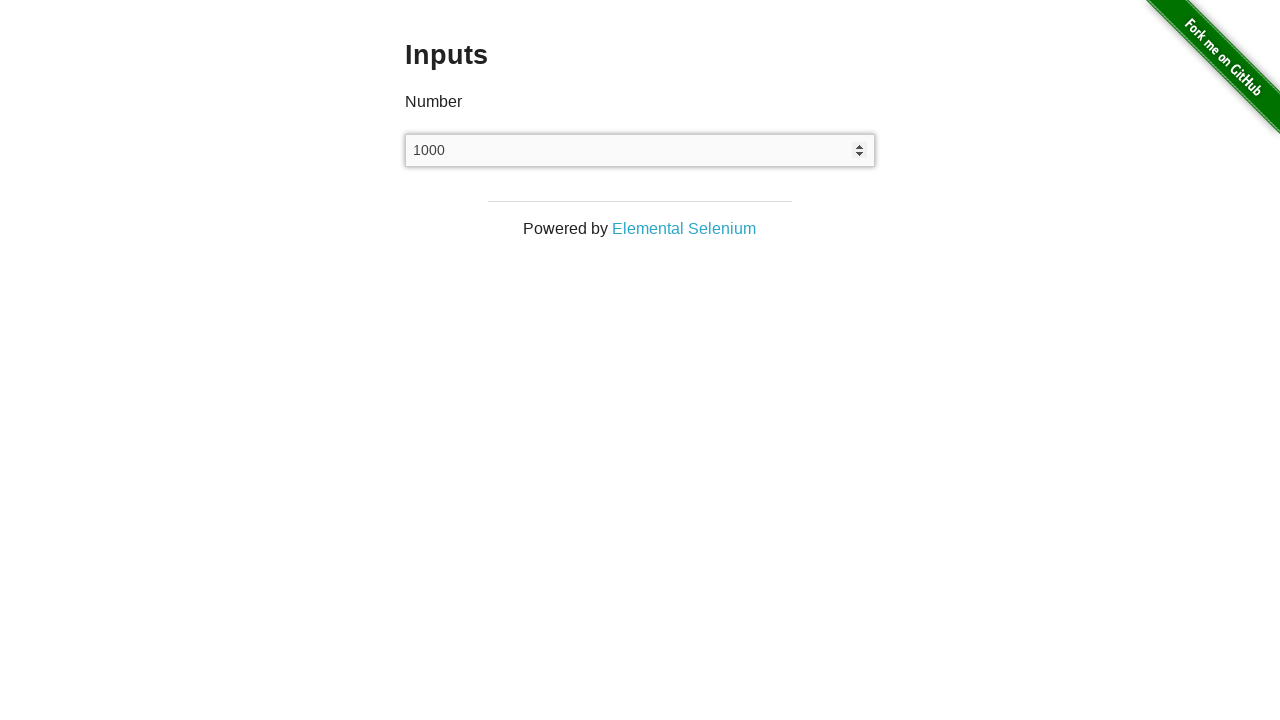

Cleared the number input field on input
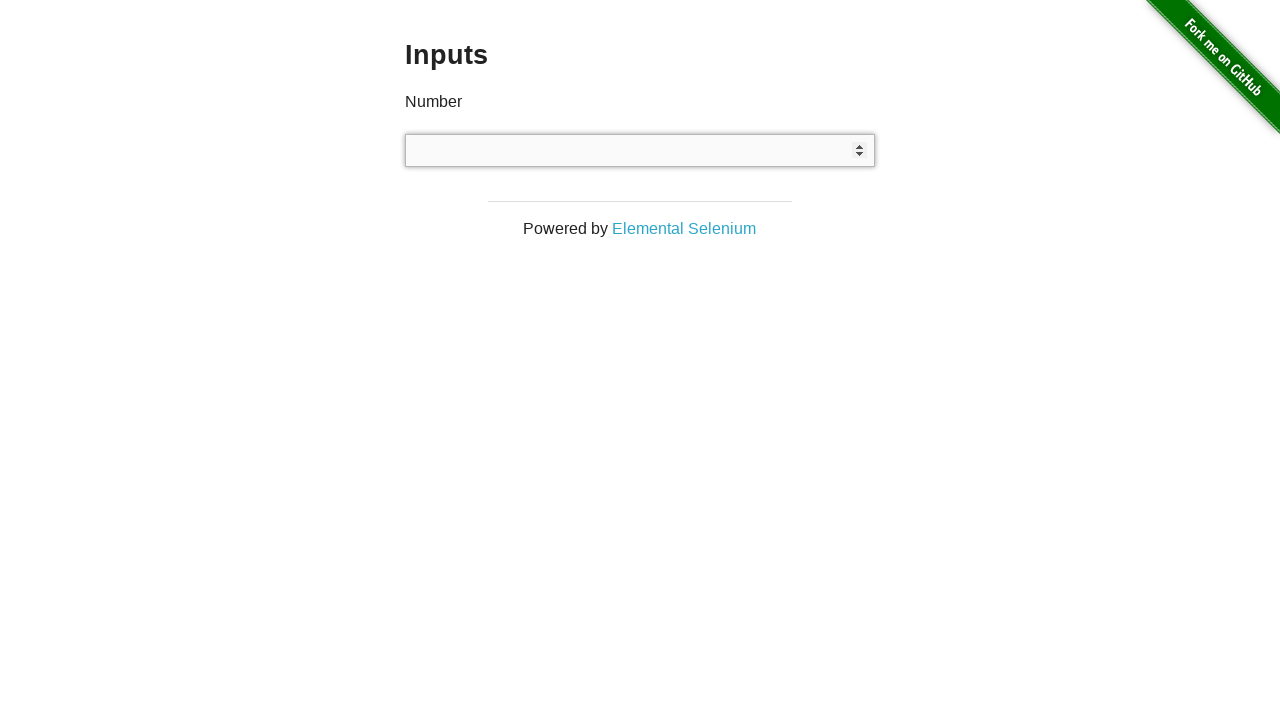

Filled number input field with new value '999' on input
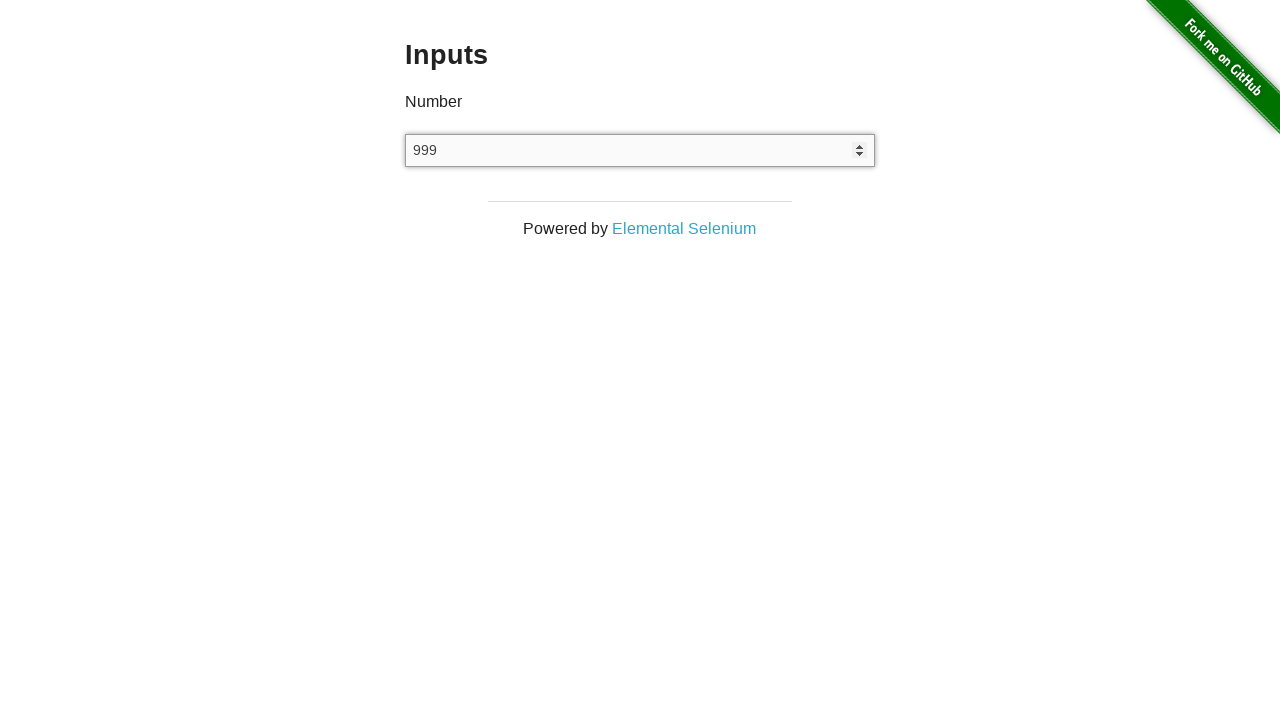

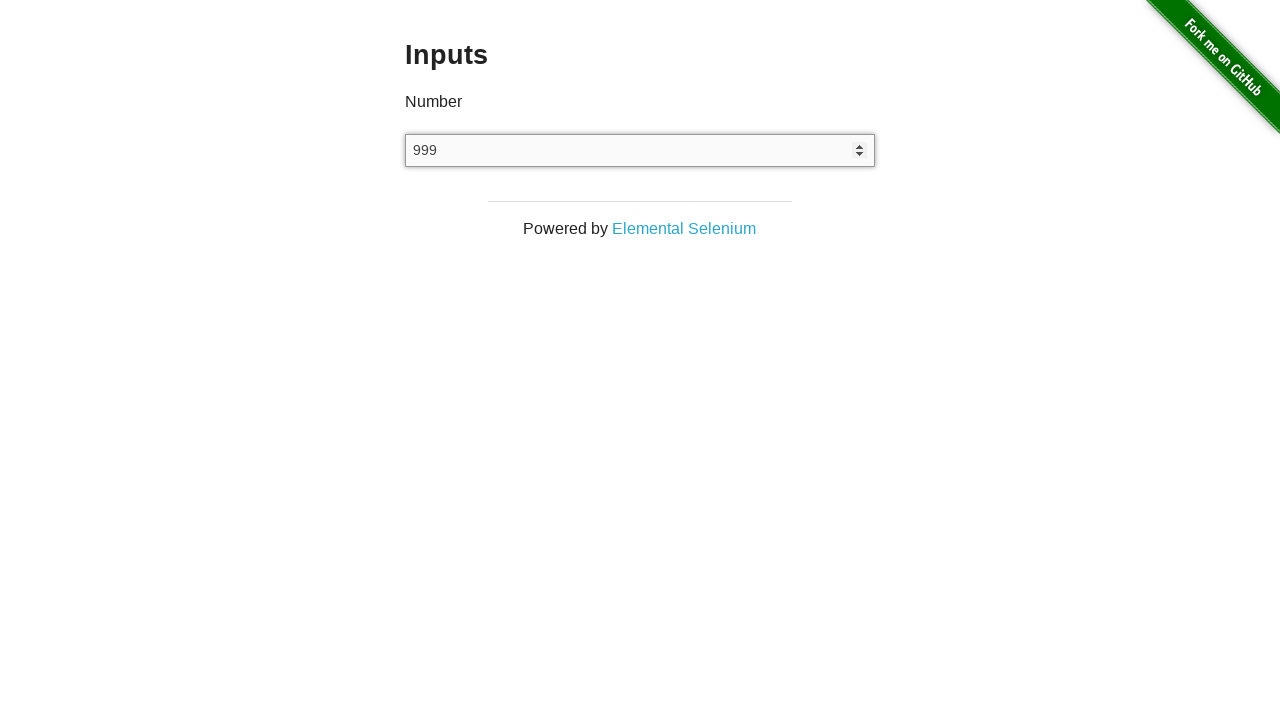